Tests checkbox and radio button interactions on W3Schools custom checkbox tutorial page by checking/unchecking checkboxes and selecting radio buttons.

Starting URL: https://www.w3schools.com/howto/howto_css_custom_checkbox.asp

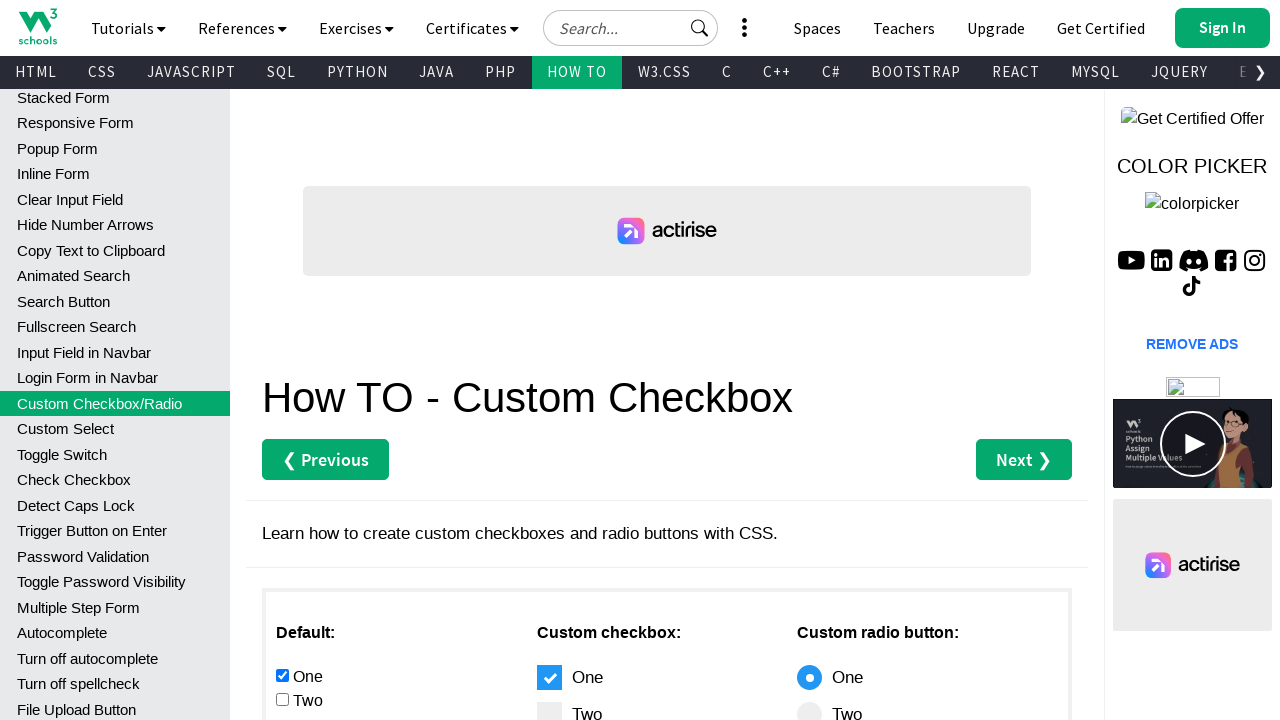

Navigated to W3Schools custom checkbox tutorial page
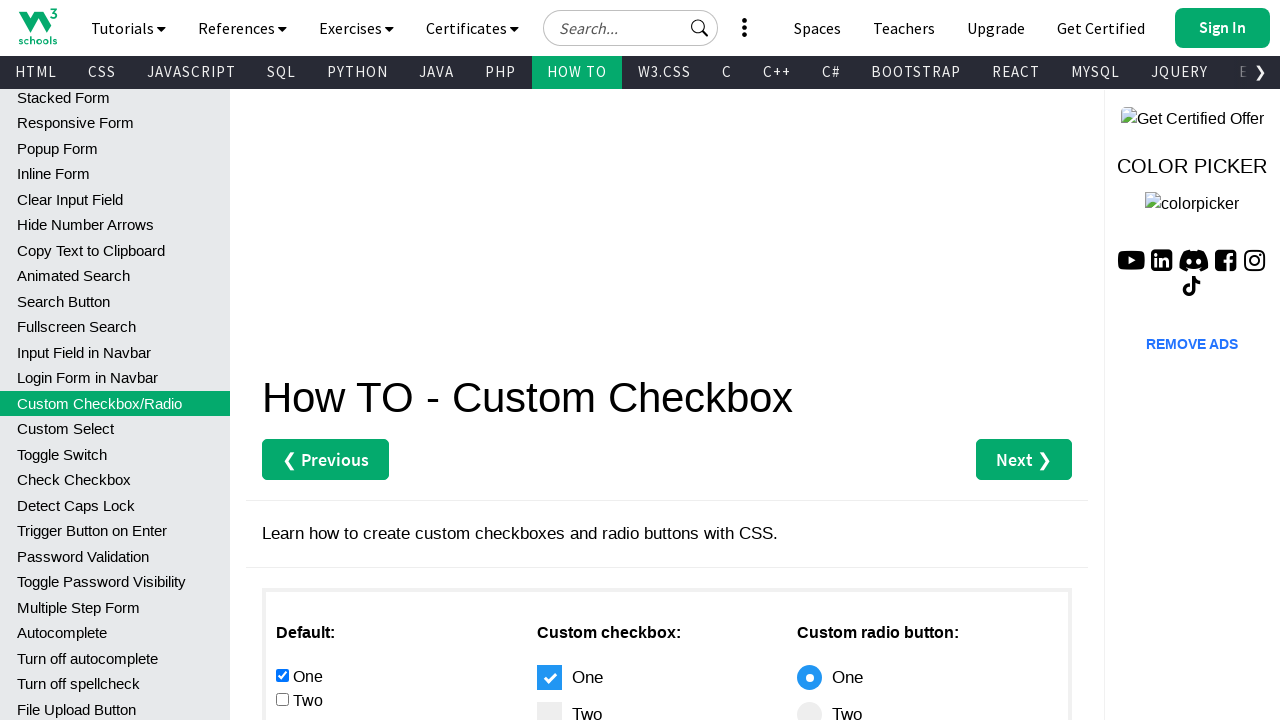

Located all checkbox inputs in main content area
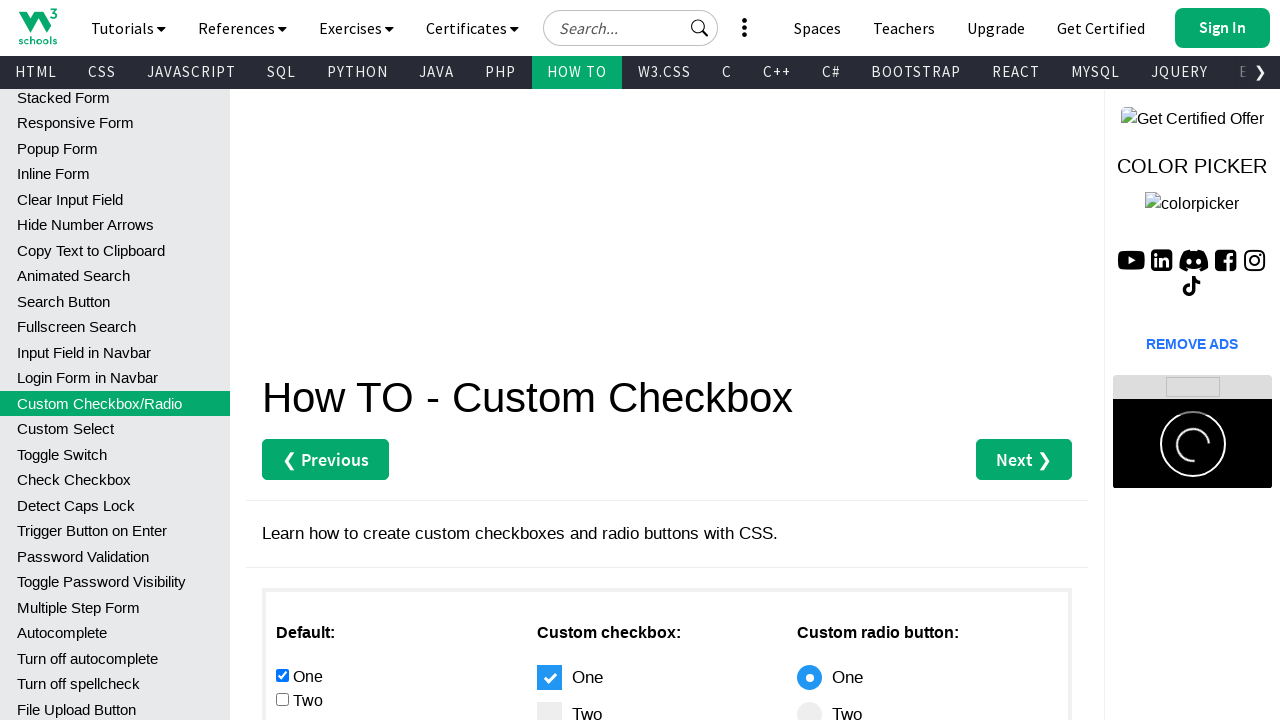

Checked the second checkbox at (282, 699) on #main > div.w3-row > div:nth-child(1) input[type="checkbox"] >> nth=1
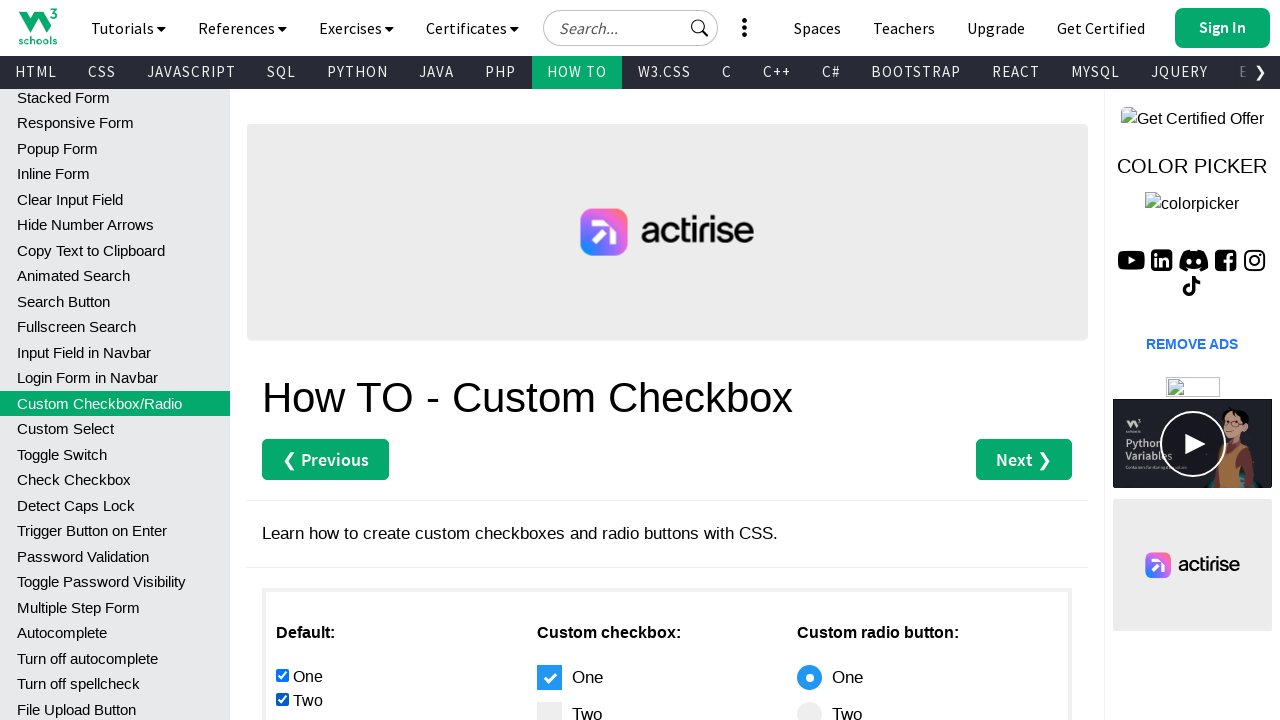

Unchecked the first checkbox at (282, 675) on #main > div.w3-row > div:nth-child(1) input[type="checkbox"] >> nth=0
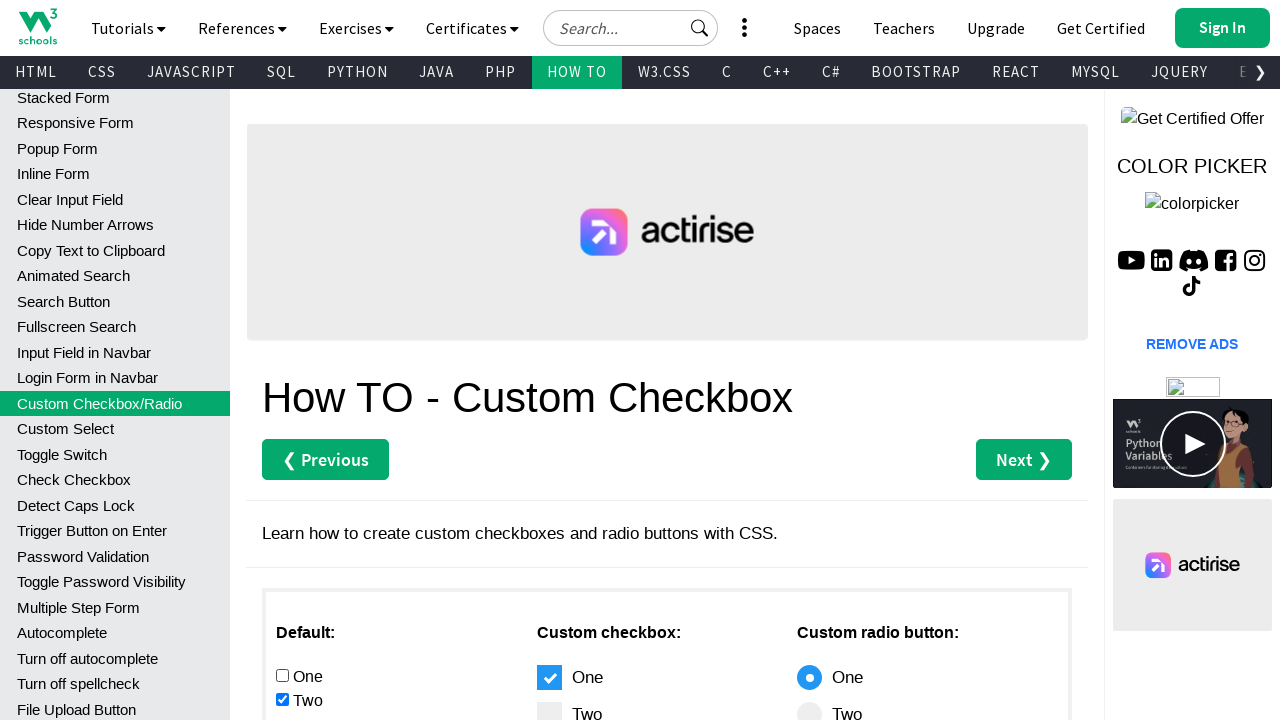

Located all radio button inputs in main content area
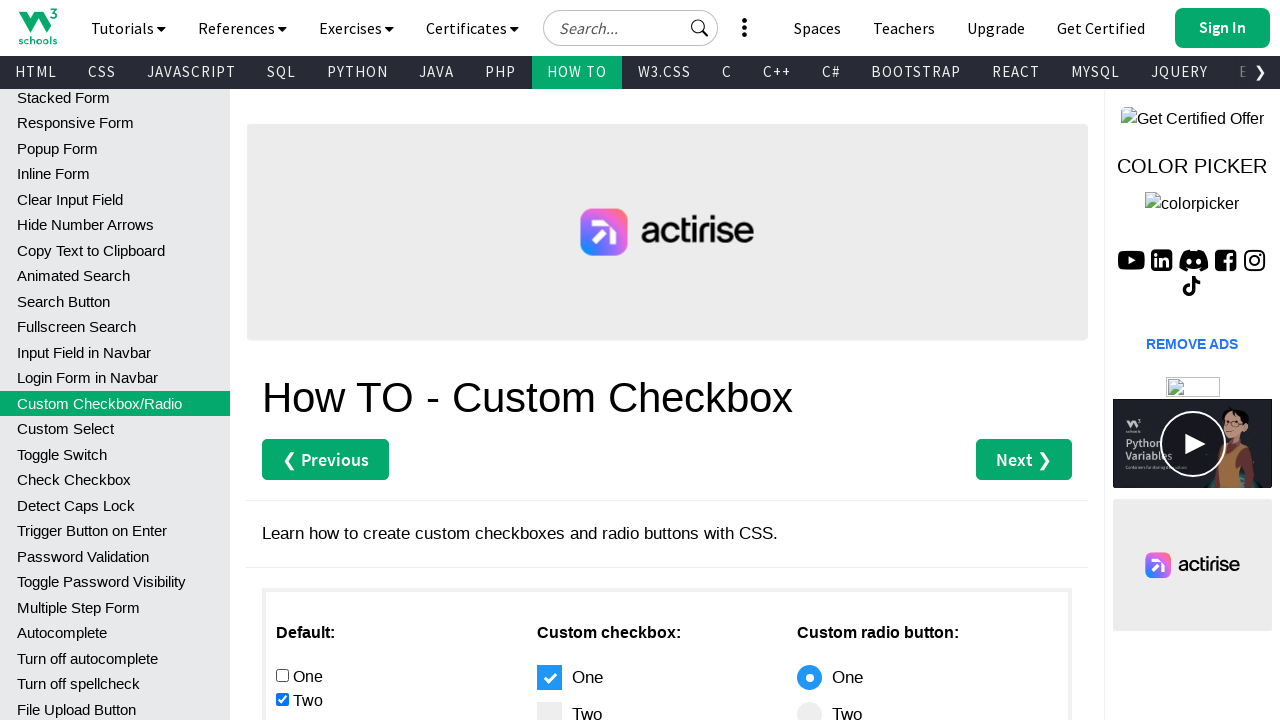

Selected the second radio button at (282, 360) on #main > div.w3-row > div:nth-child(1) input[type="radio"] >> nth=1
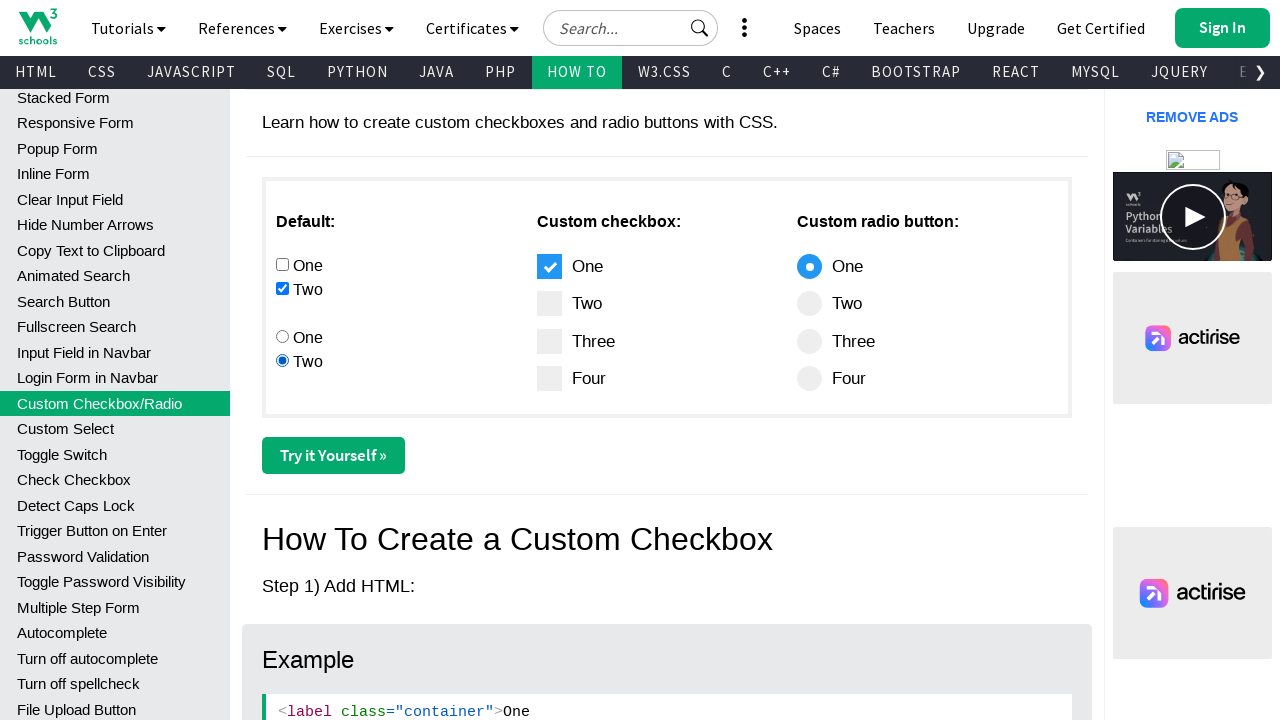

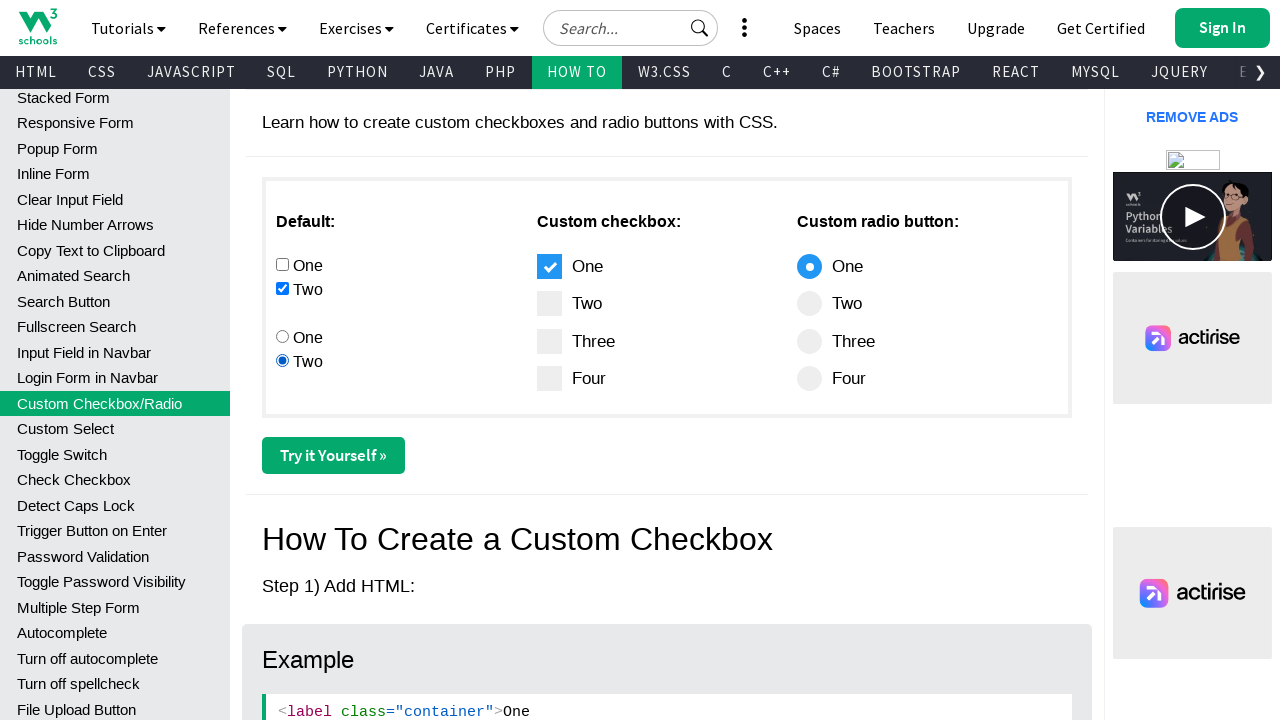